Tests accessing username and firstname columns from table1

Starting URL: http://automationbykrishna.com/#

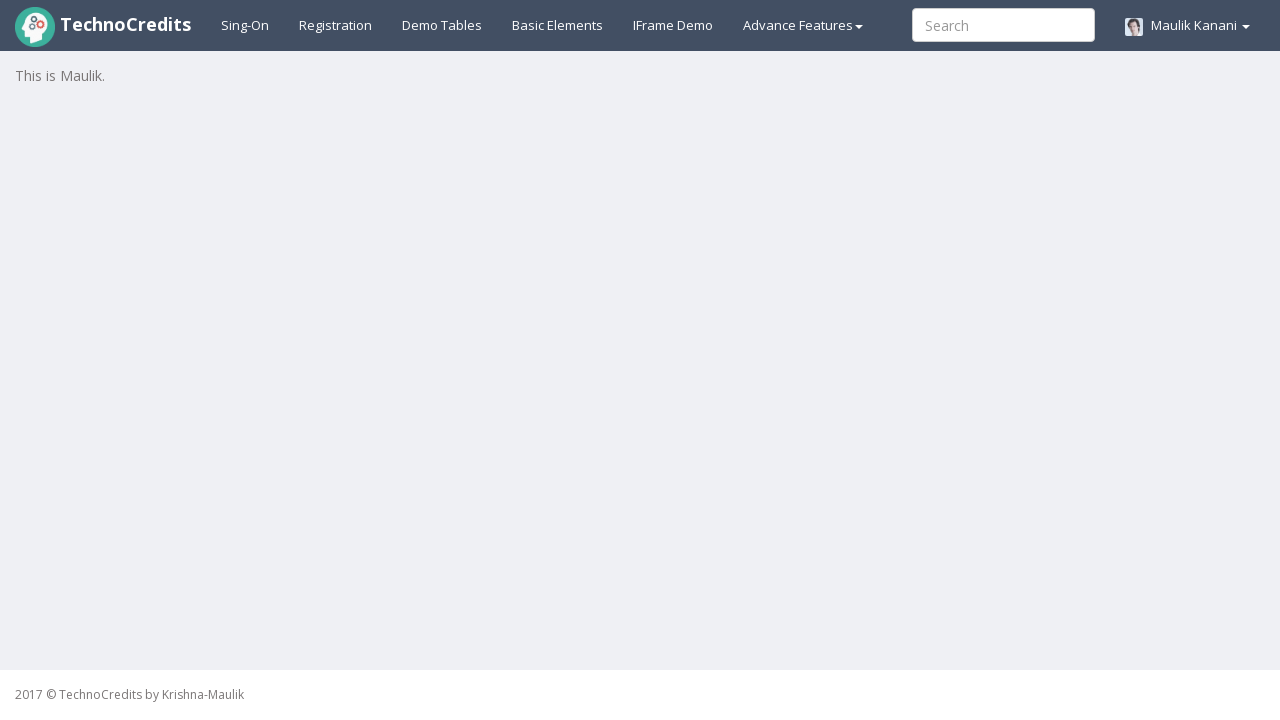

Clicked on demo tables link at (442, 25) on xpath=//a[@id='demotable']
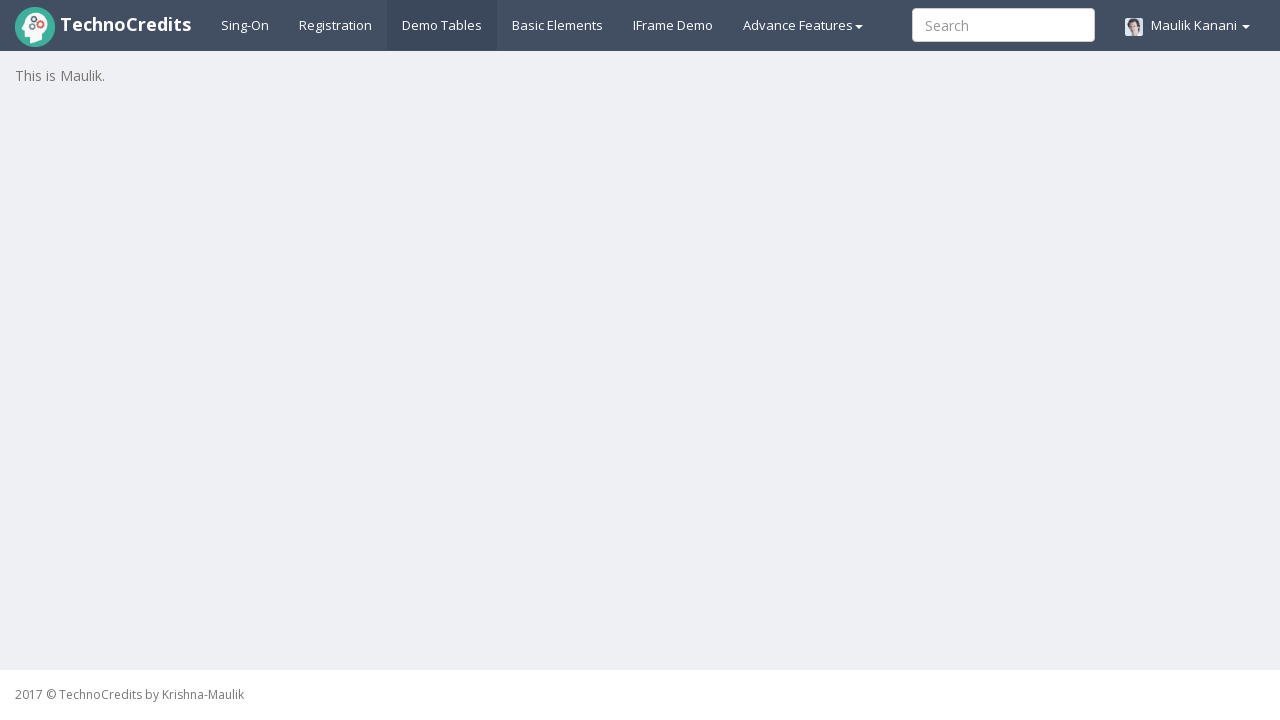

Table1 rows loaded successfully
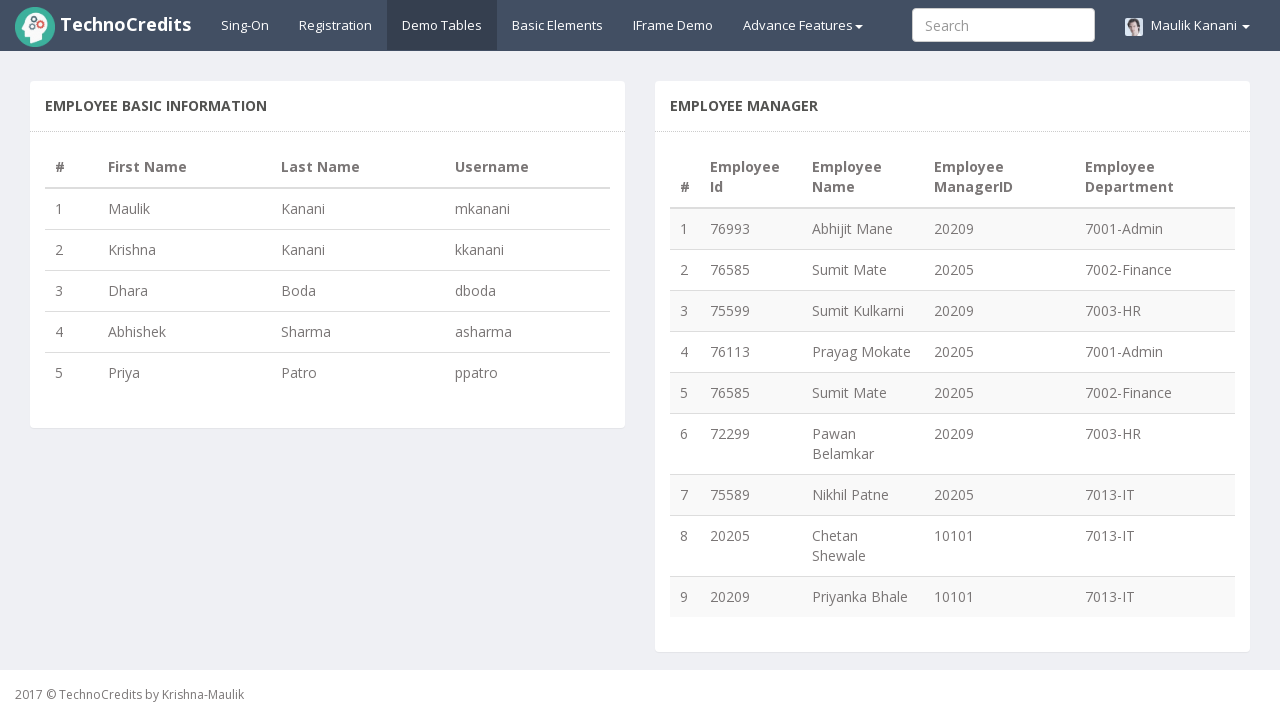

Retrieved row count from table1: 5 rows
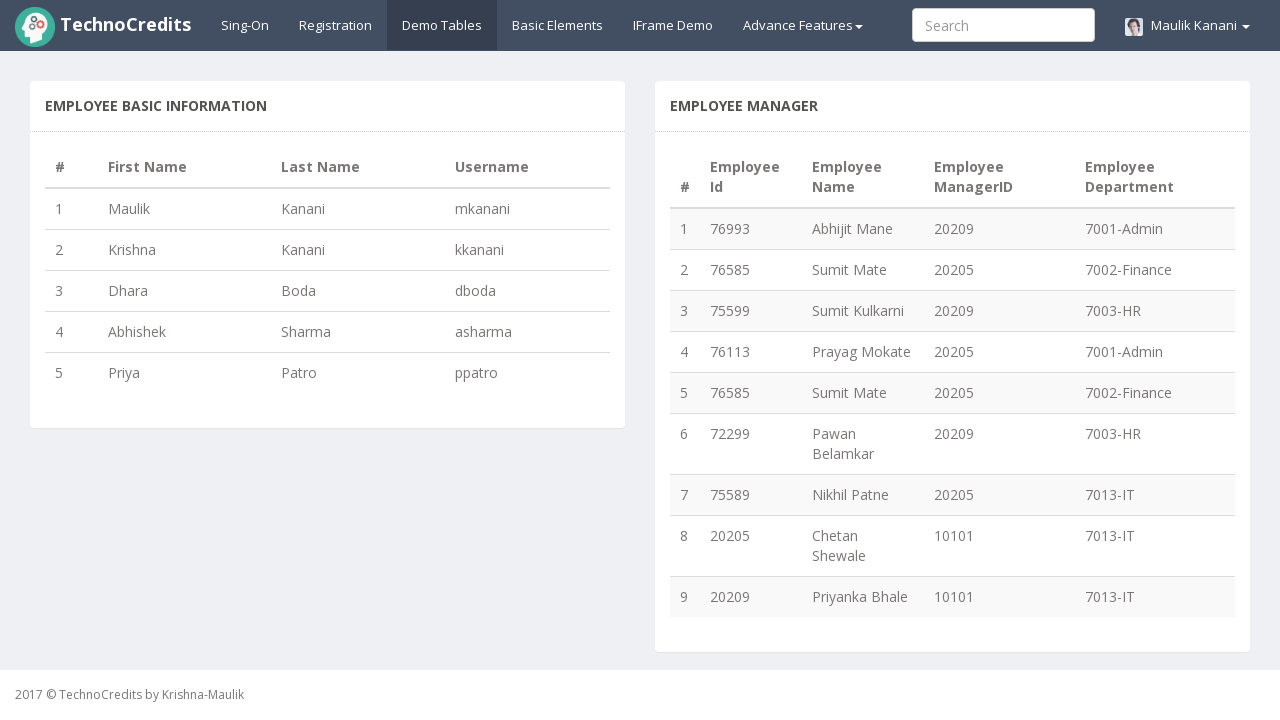

Verified firstname column (column 2) is visible in row 1
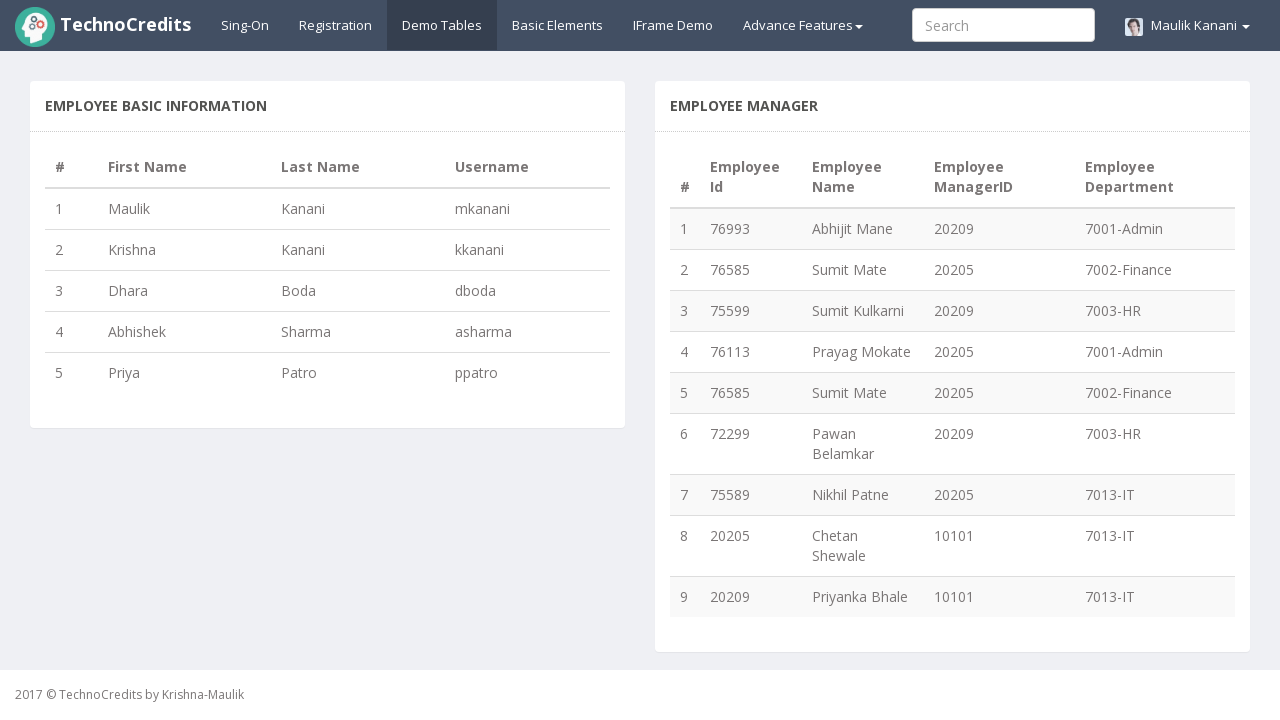

Verified username column (column 4) is visible in row 1
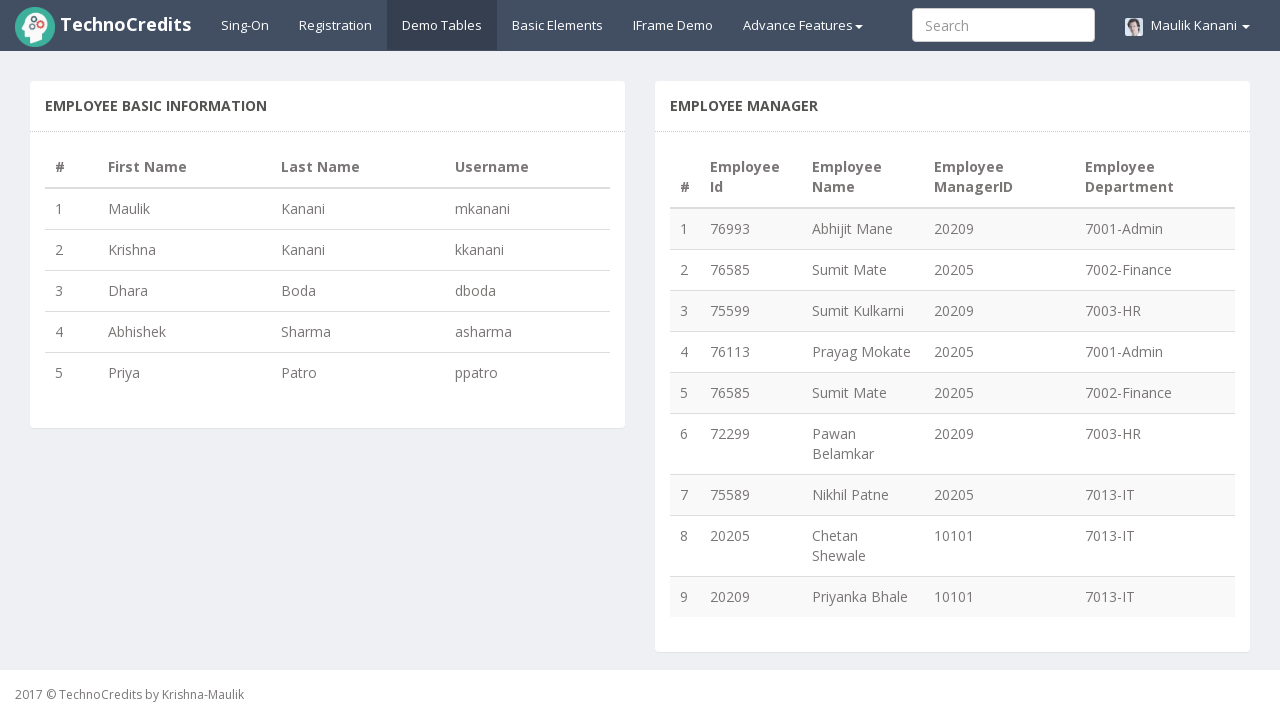

Verified firstname column (column 2) is visible in row 2
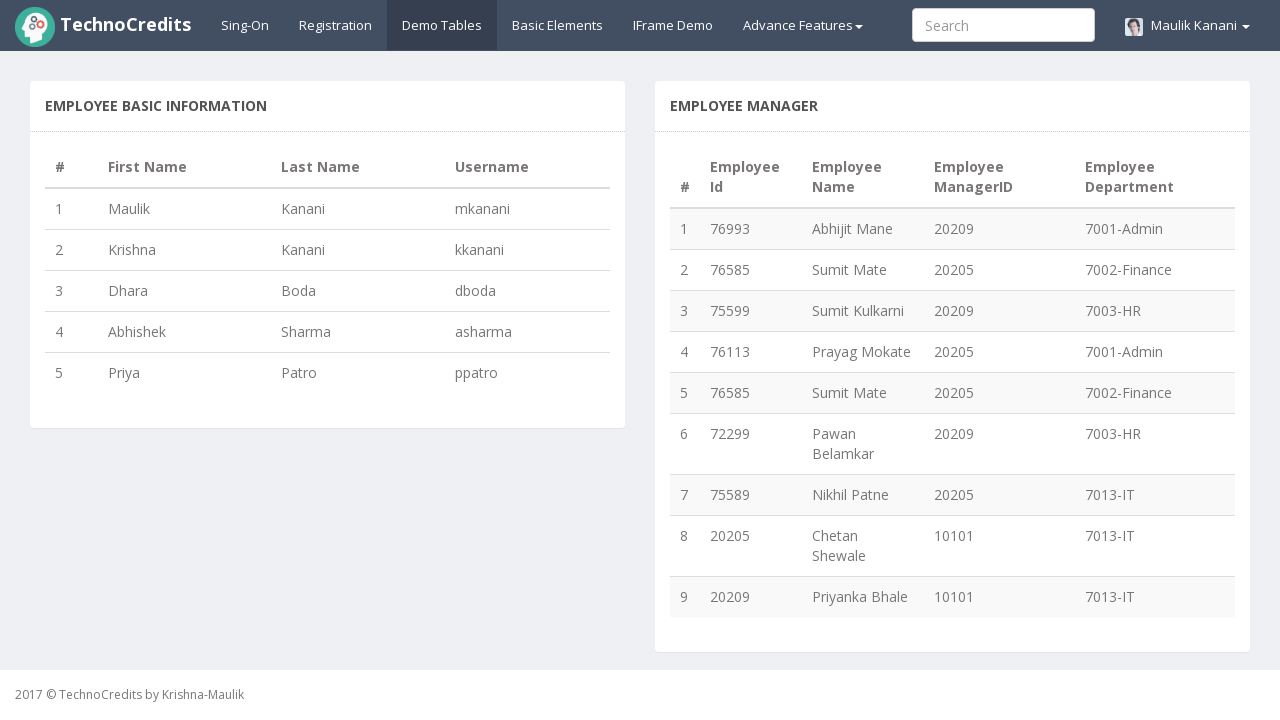

Verified username column (column 4) is visible in row 2
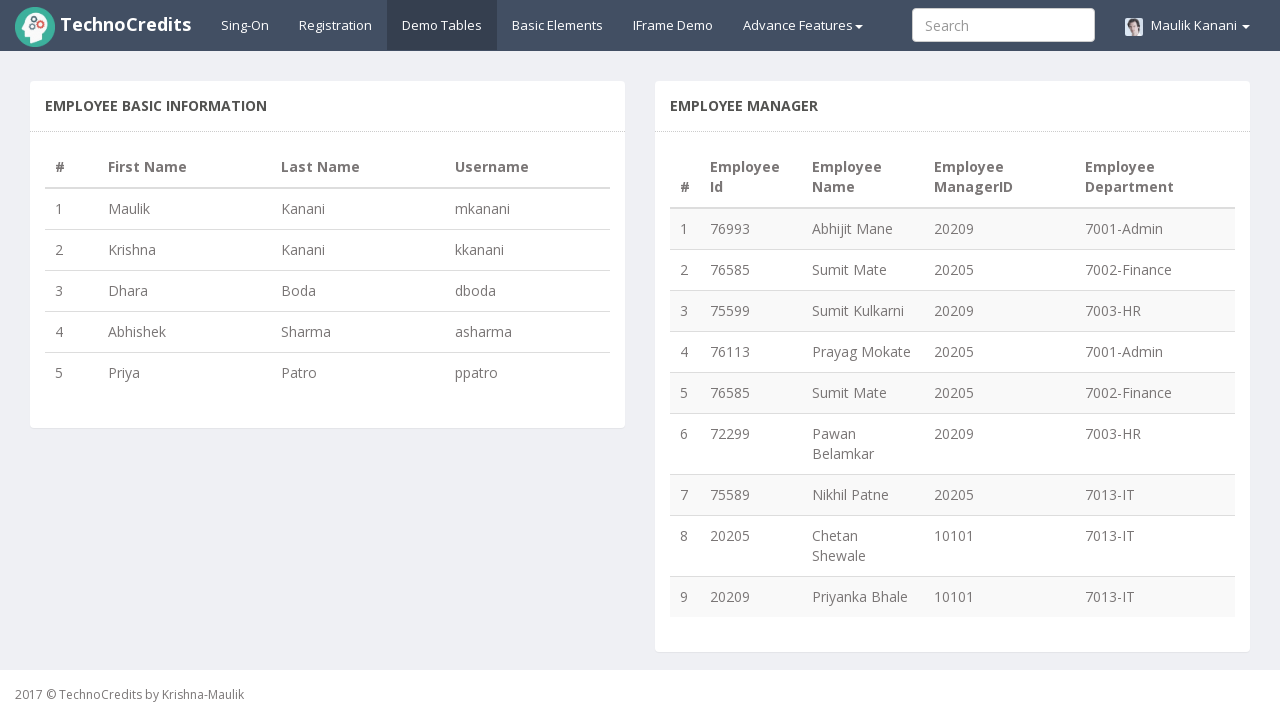

Verified firstname column (column 2) is visible in row 3
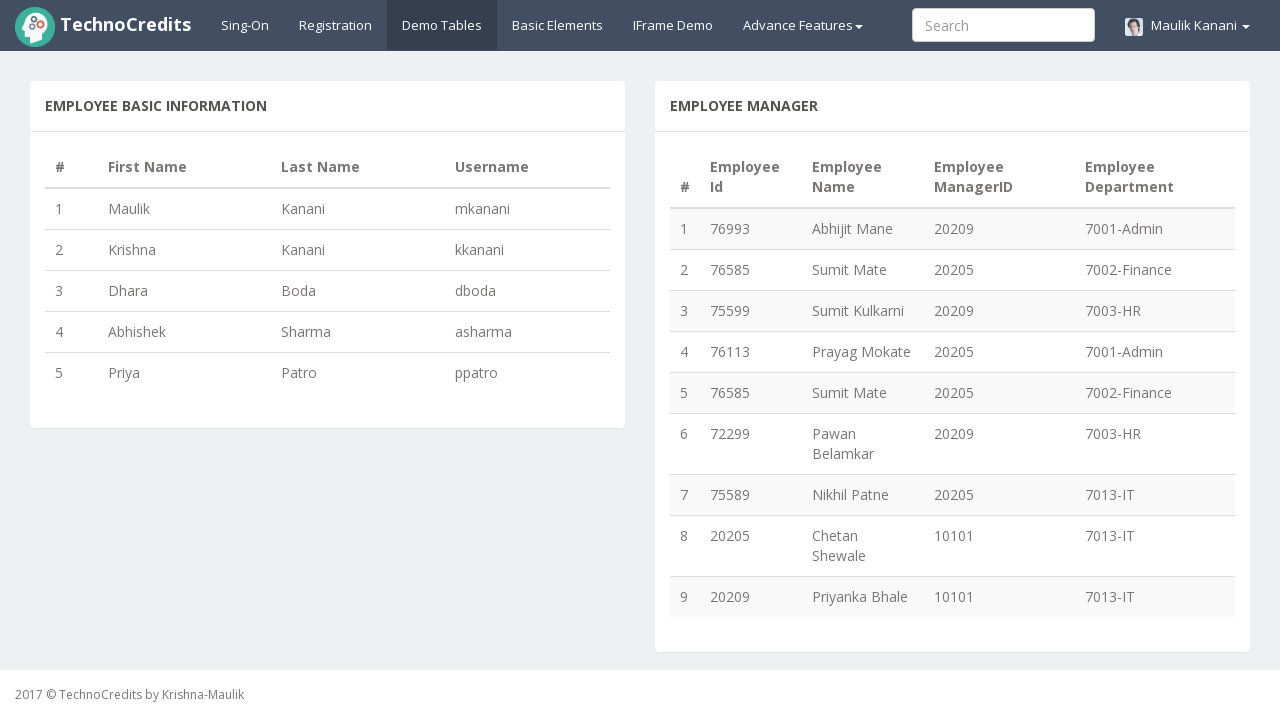

Verified username column (column 4) is visible in row 3
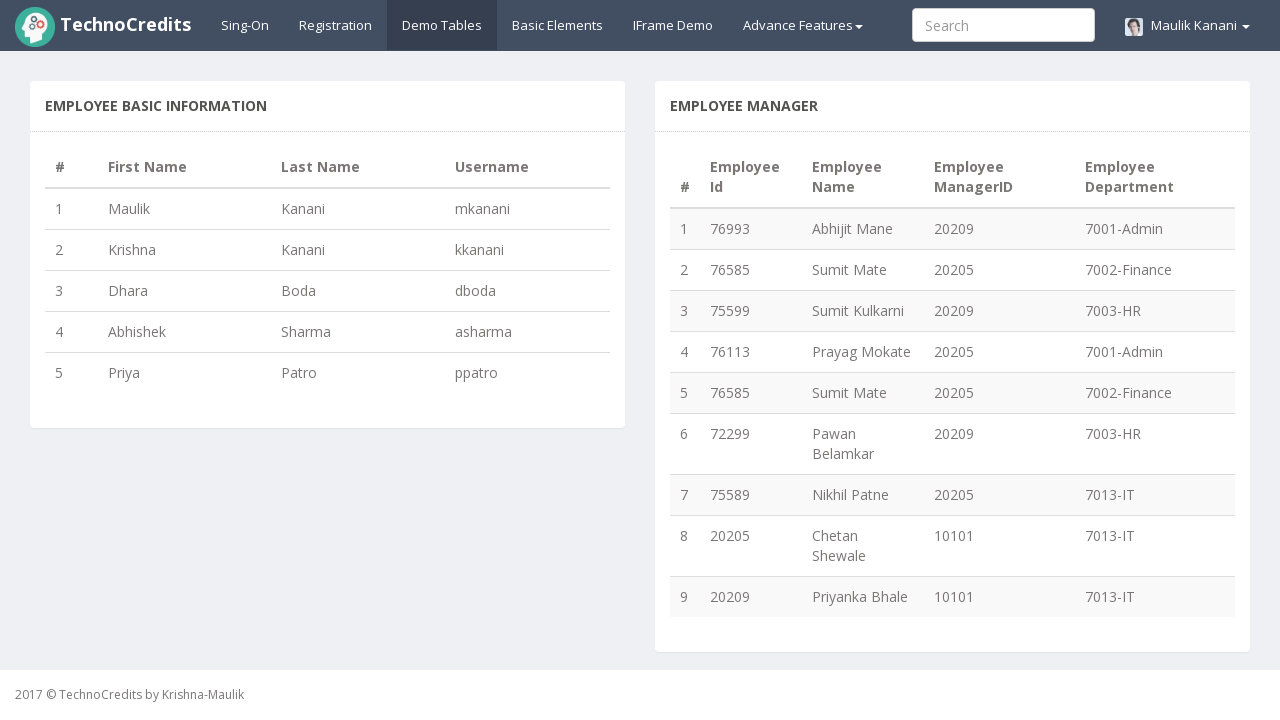

Verified firstname column (column 2) is visible in row 4
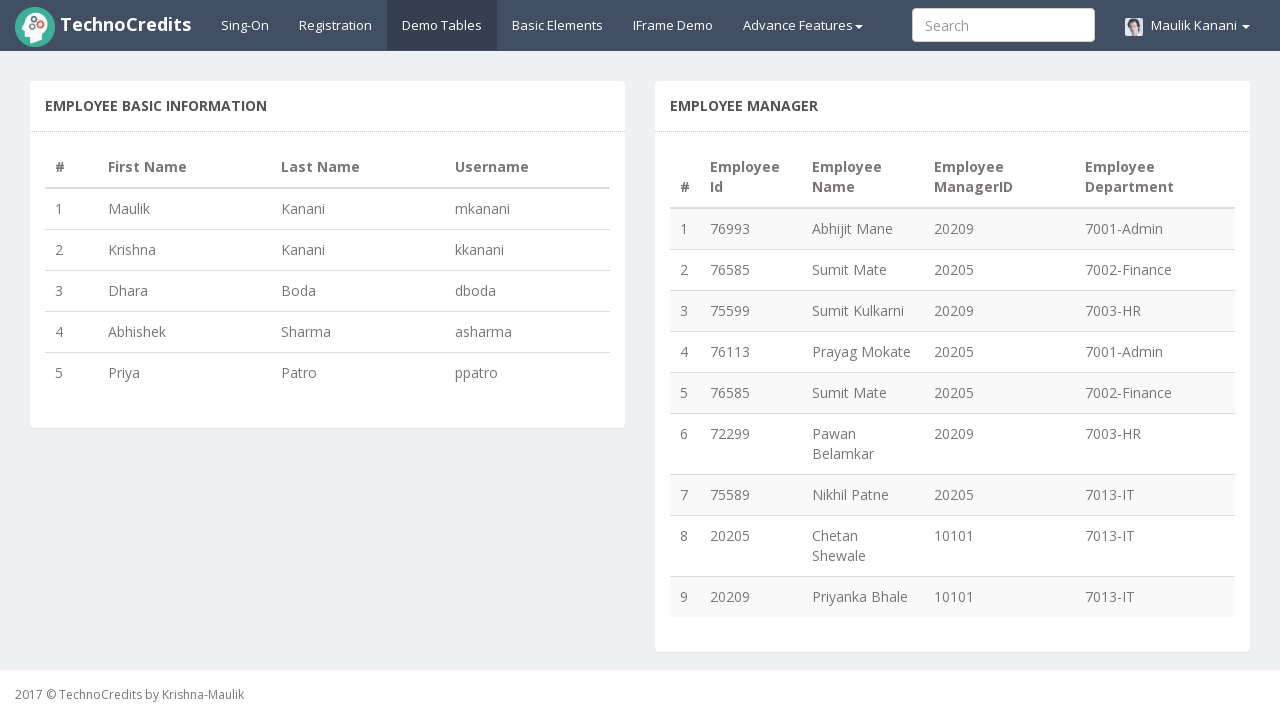

Verified username column (column 4) is visible in row 4
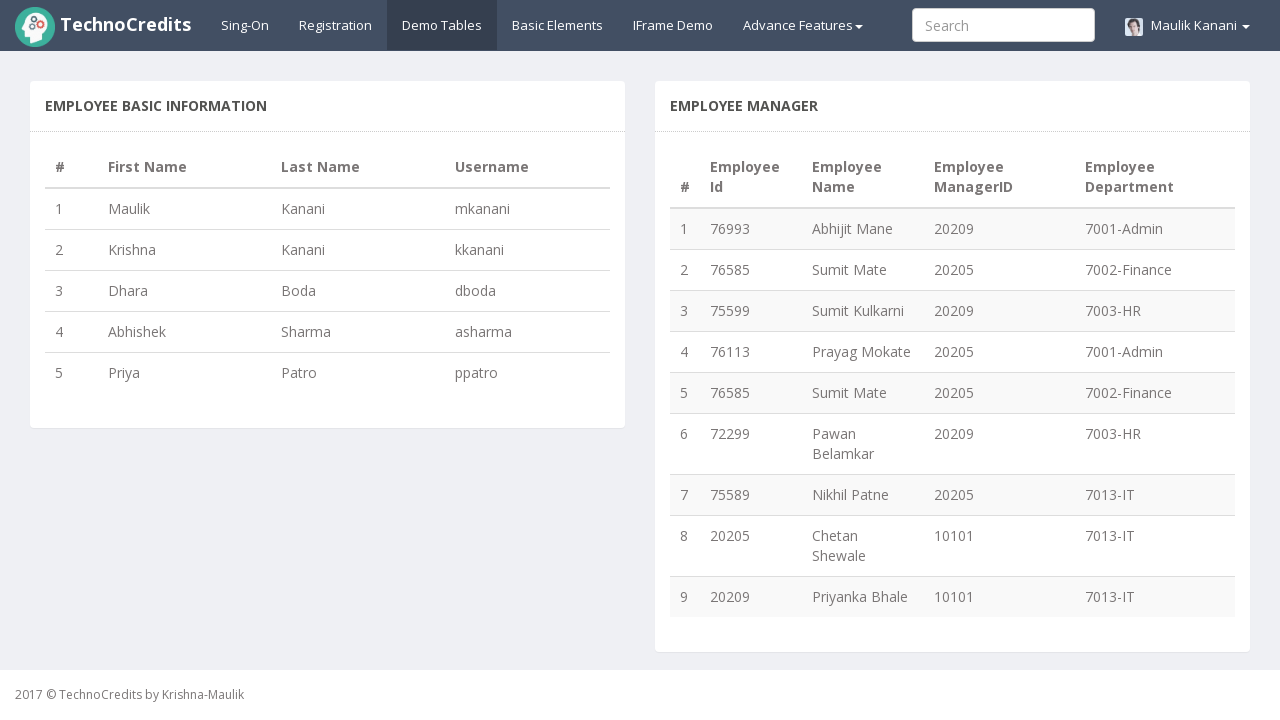

Verified firstname column (column 2) is visible in row 5
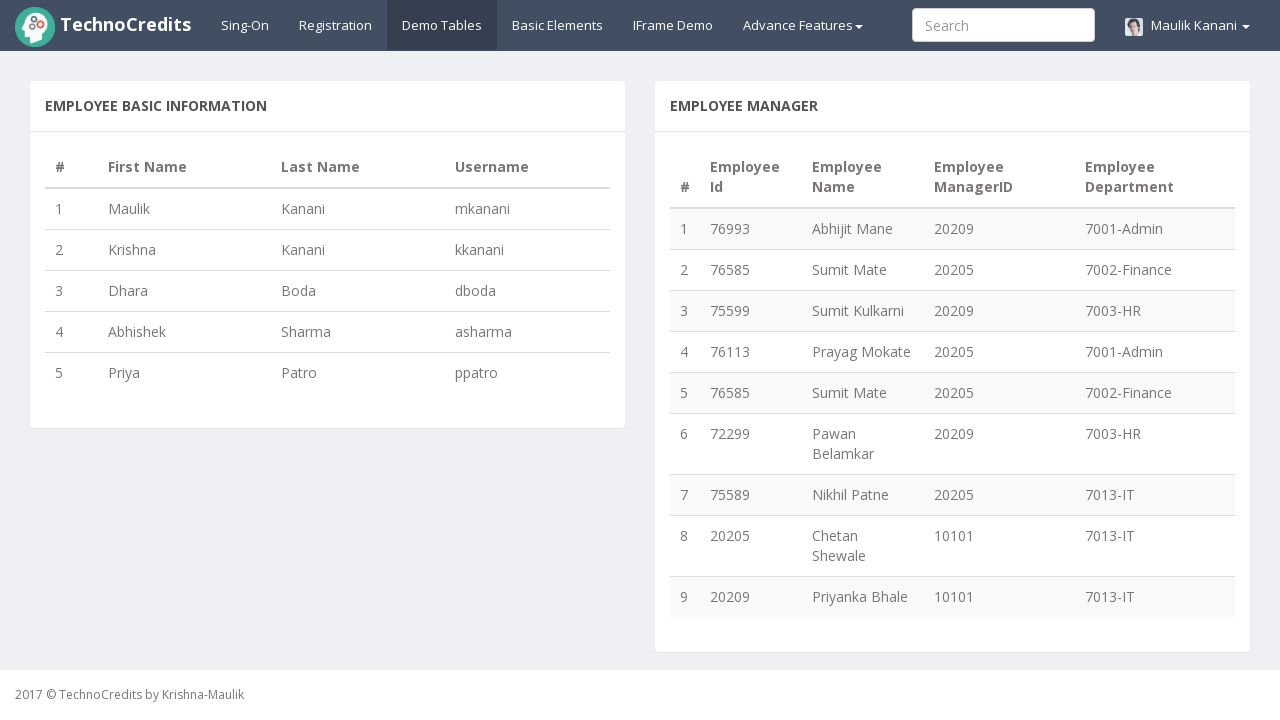

Verified username column (column 4) is visible in row 5
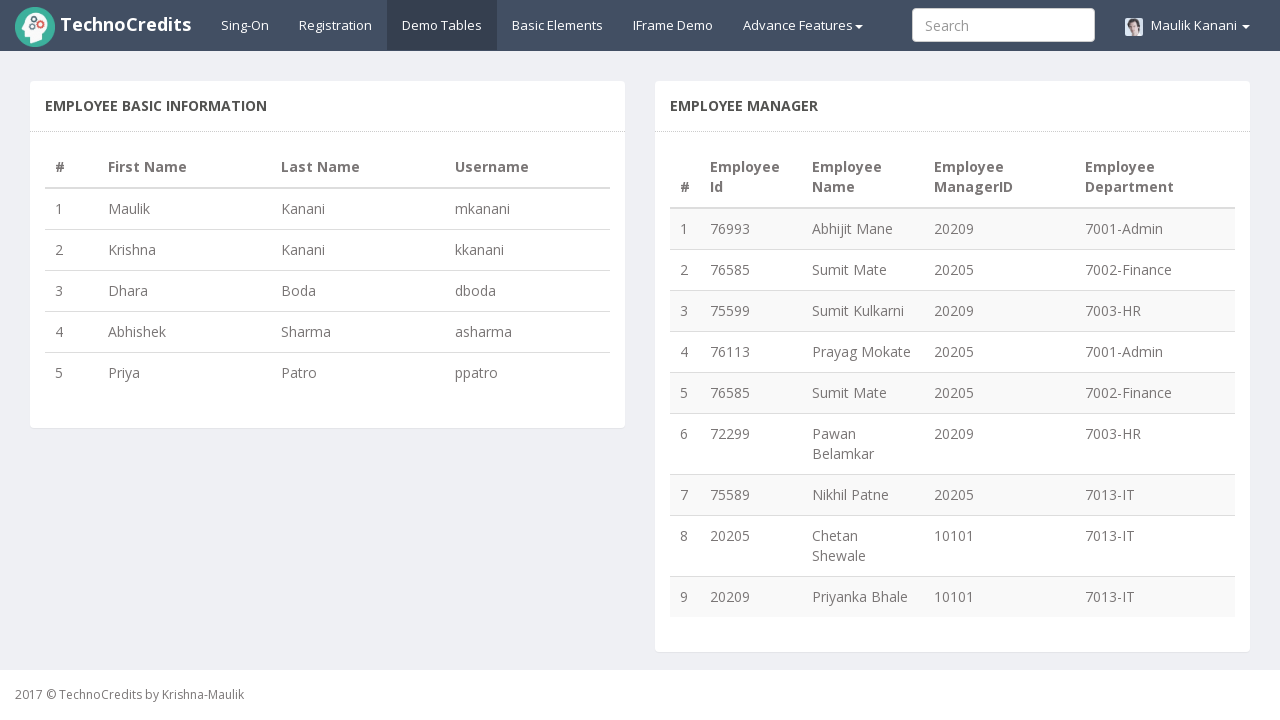

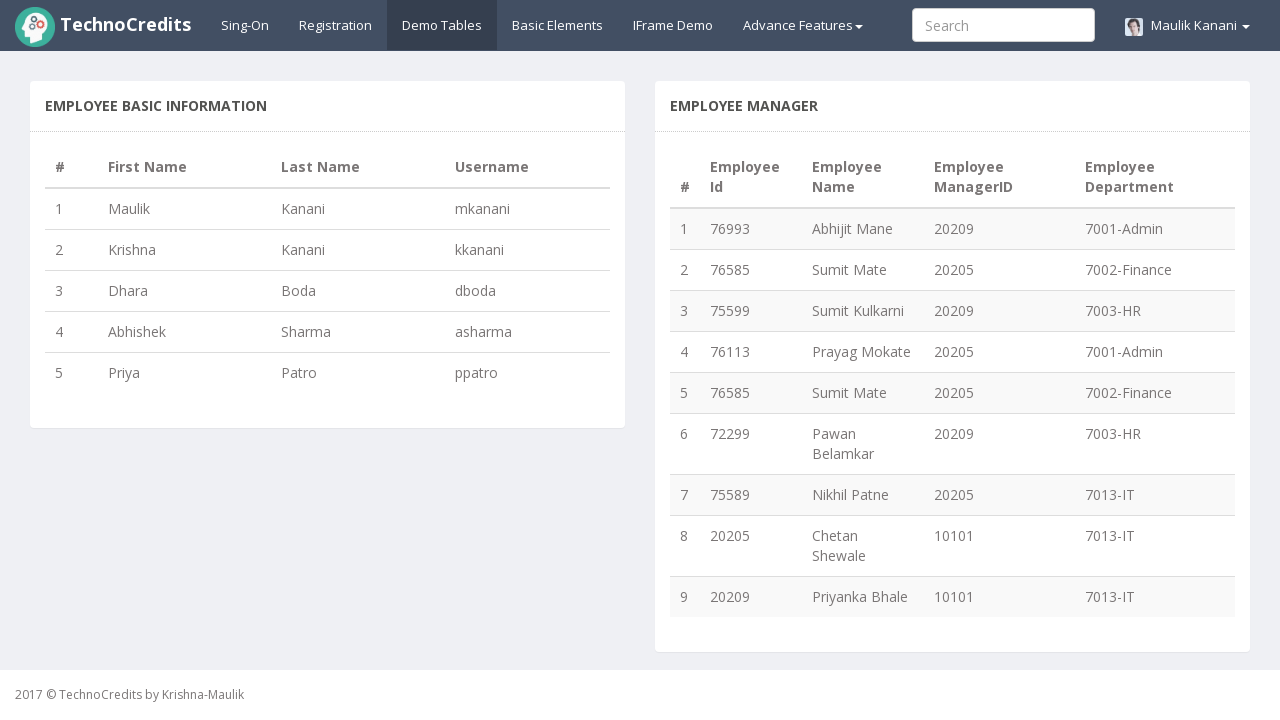